Tests Hacker News search functionality by entering "testdriven.io" in the search box and submitting the search

Starting URL: https://news.ycombinator.com

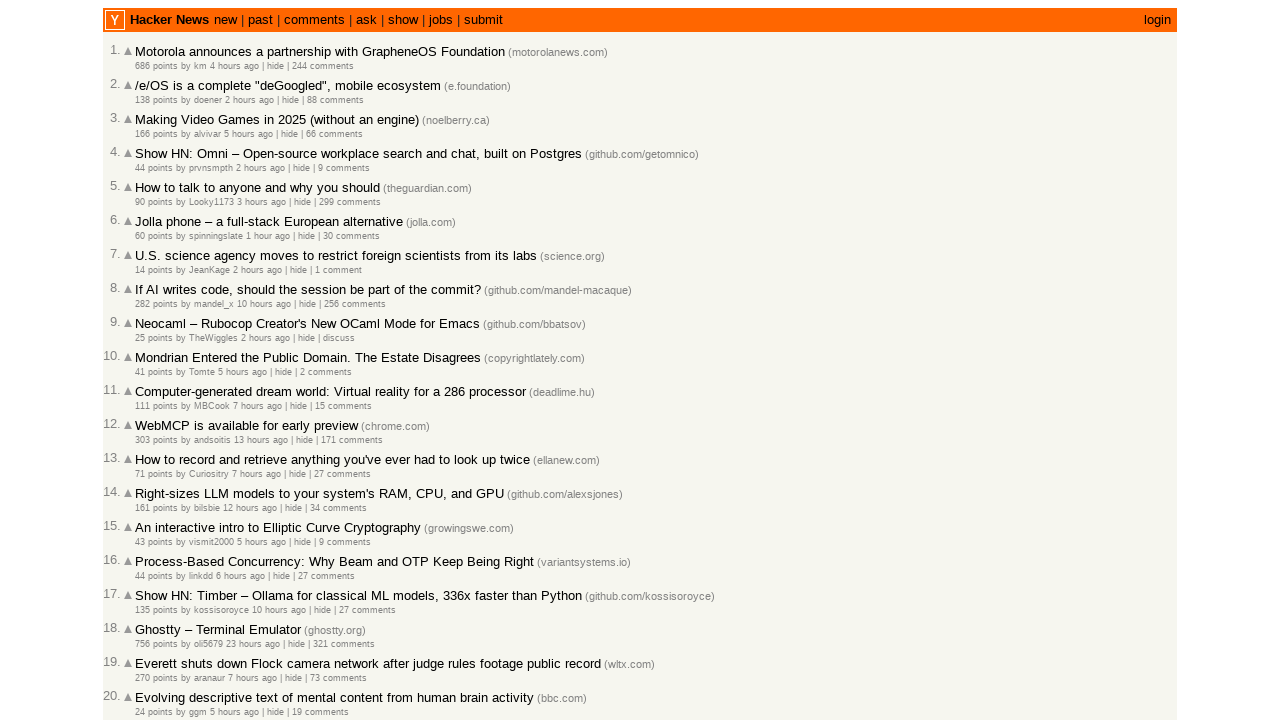

Filled search box with 'testdriven.io' on input[name='q']
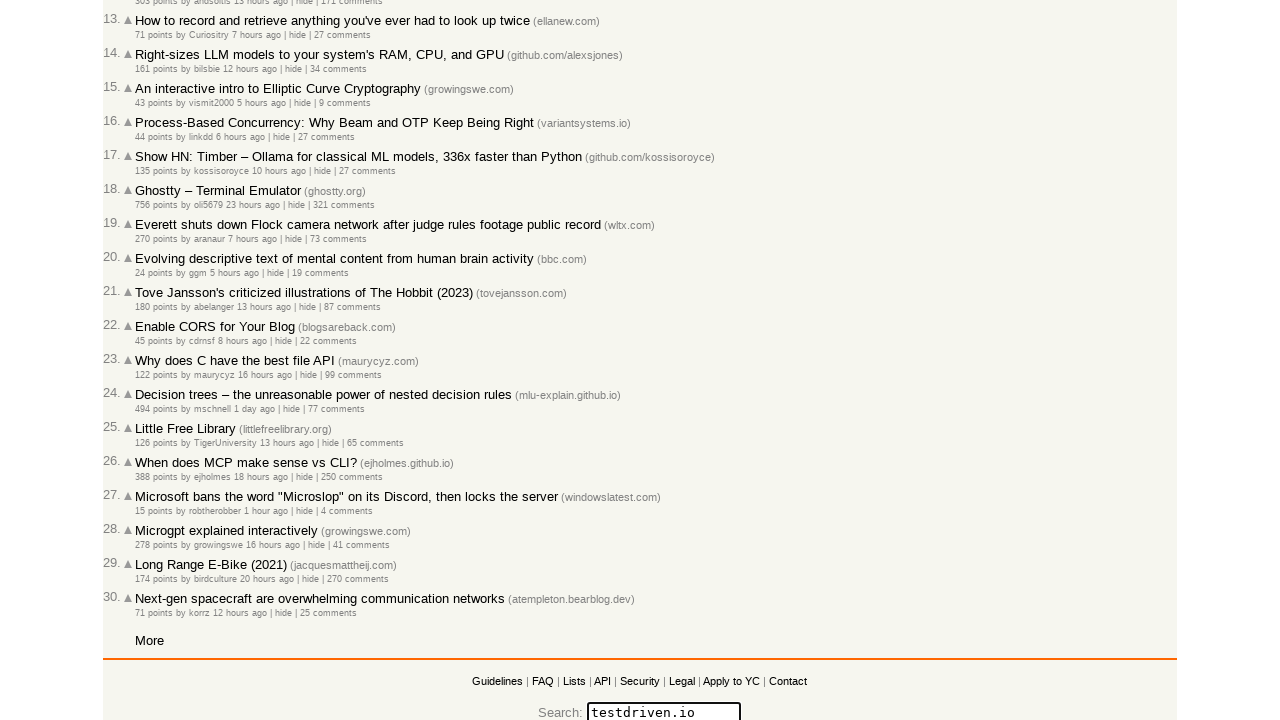

Pressed Enter to submit search query on input[name='q']
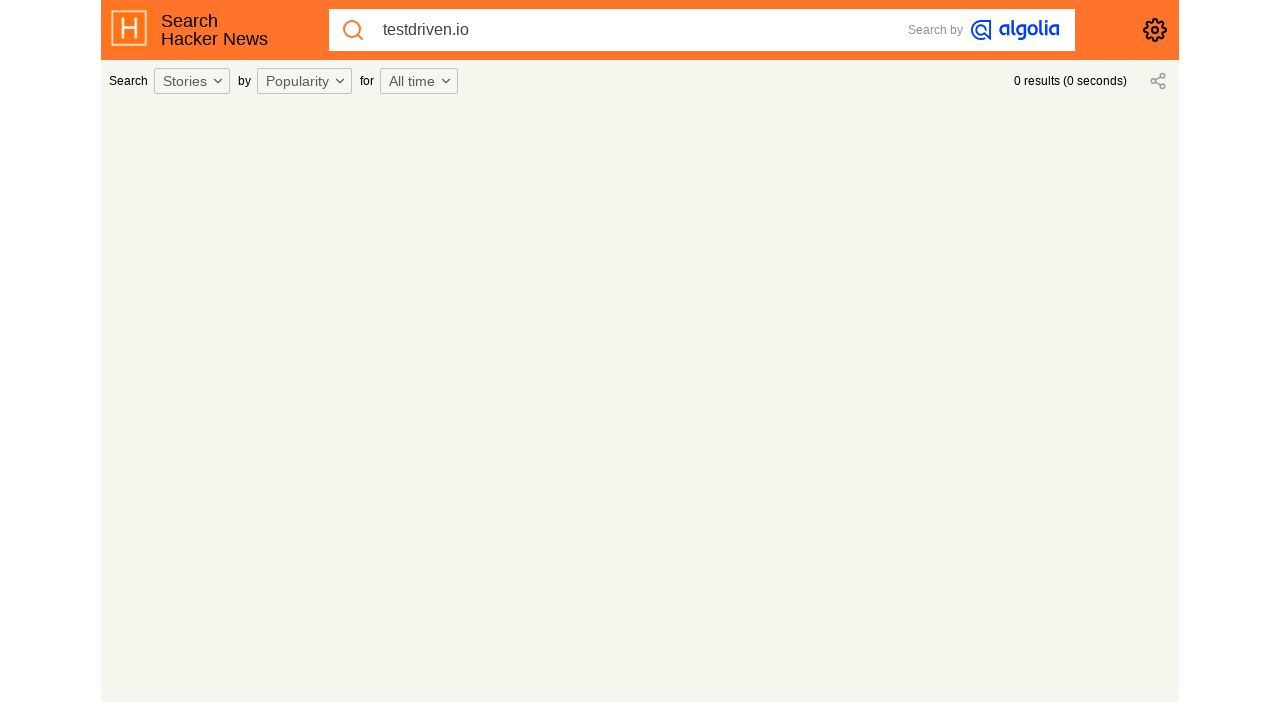

Waited for network to become idle and results to load
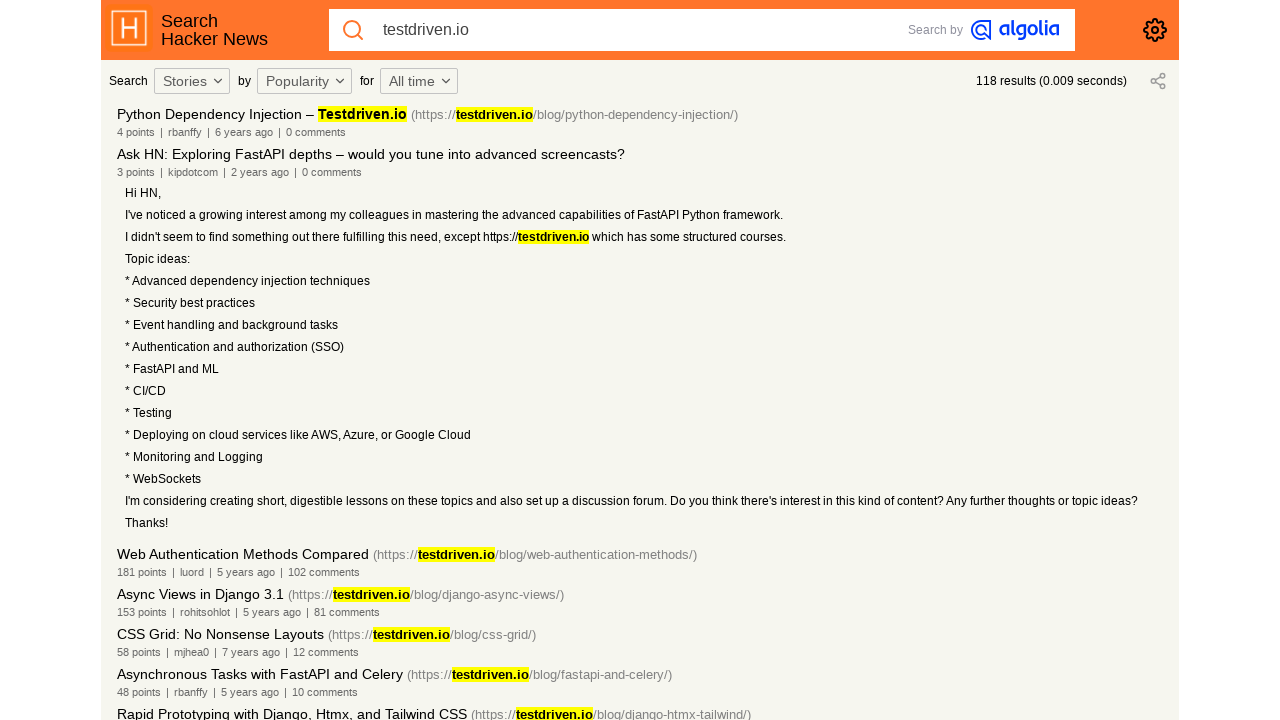

Verified 'testdriven.io' appears in search results
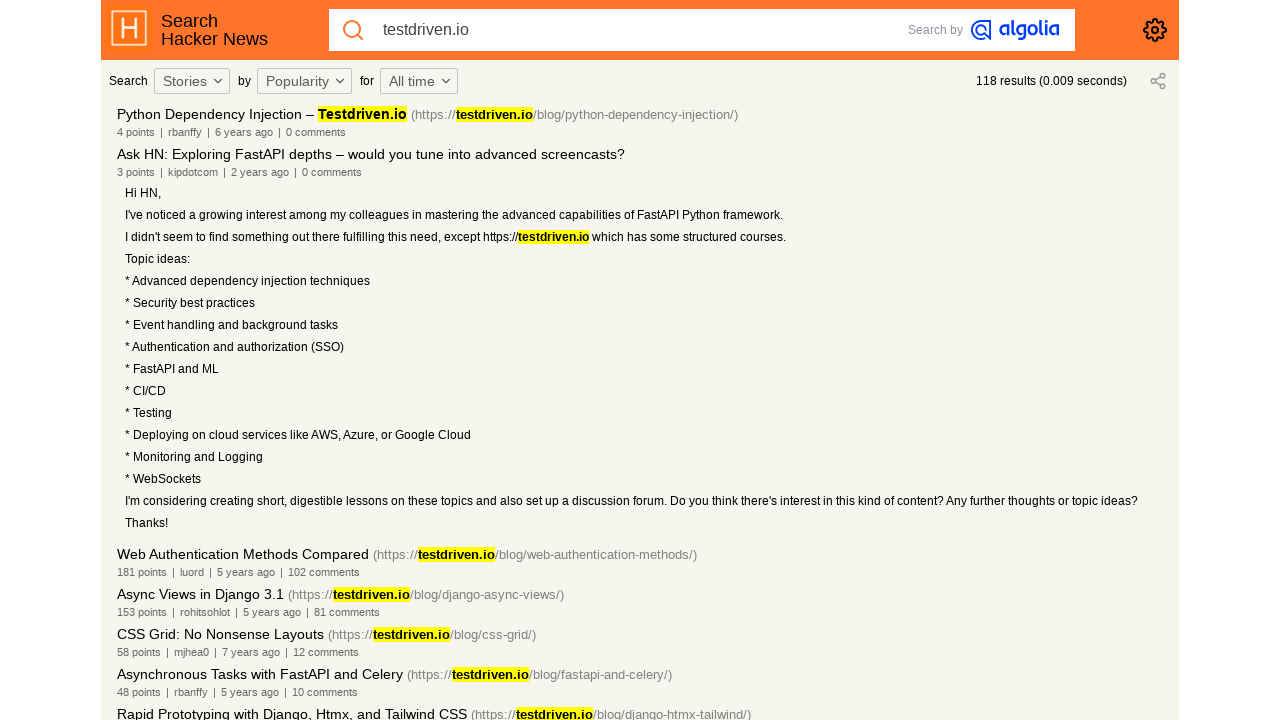

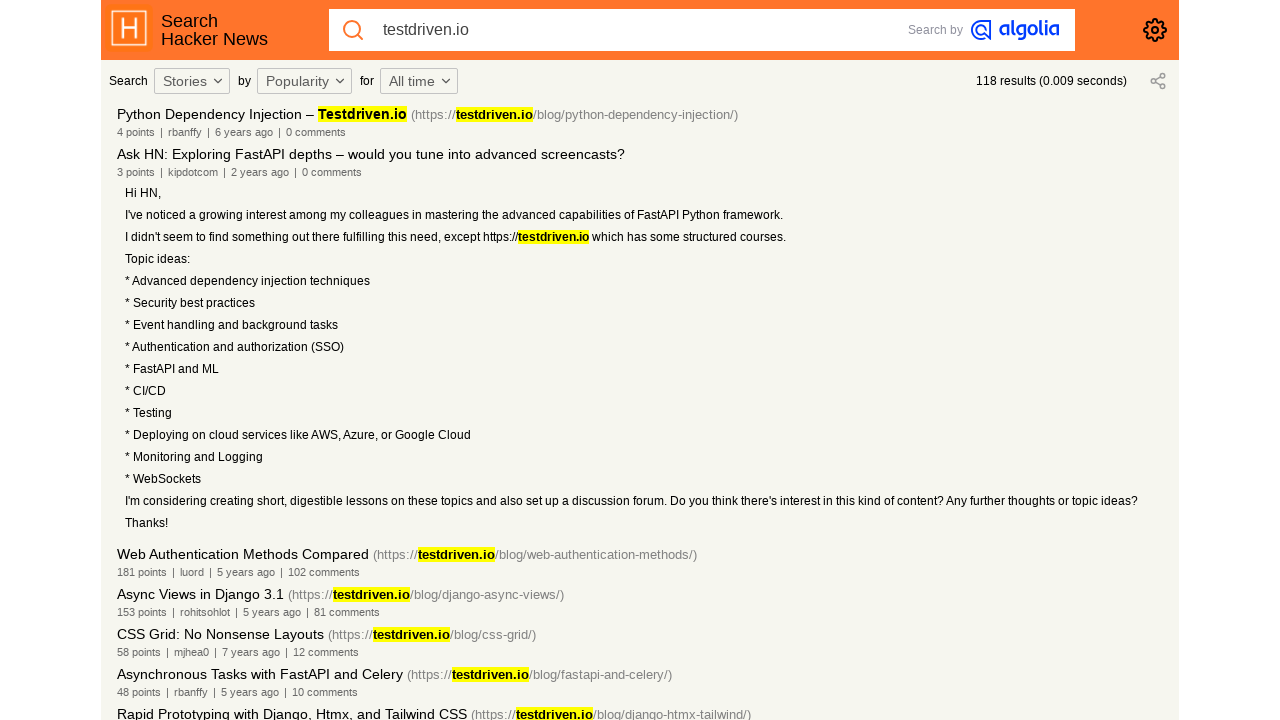